Tests HTML5 drag and drop functionality by dragging column A to column B and verifying that the columns switch places.

Starting URL: http://the-internet.herokuapp.com/drag_and_drop

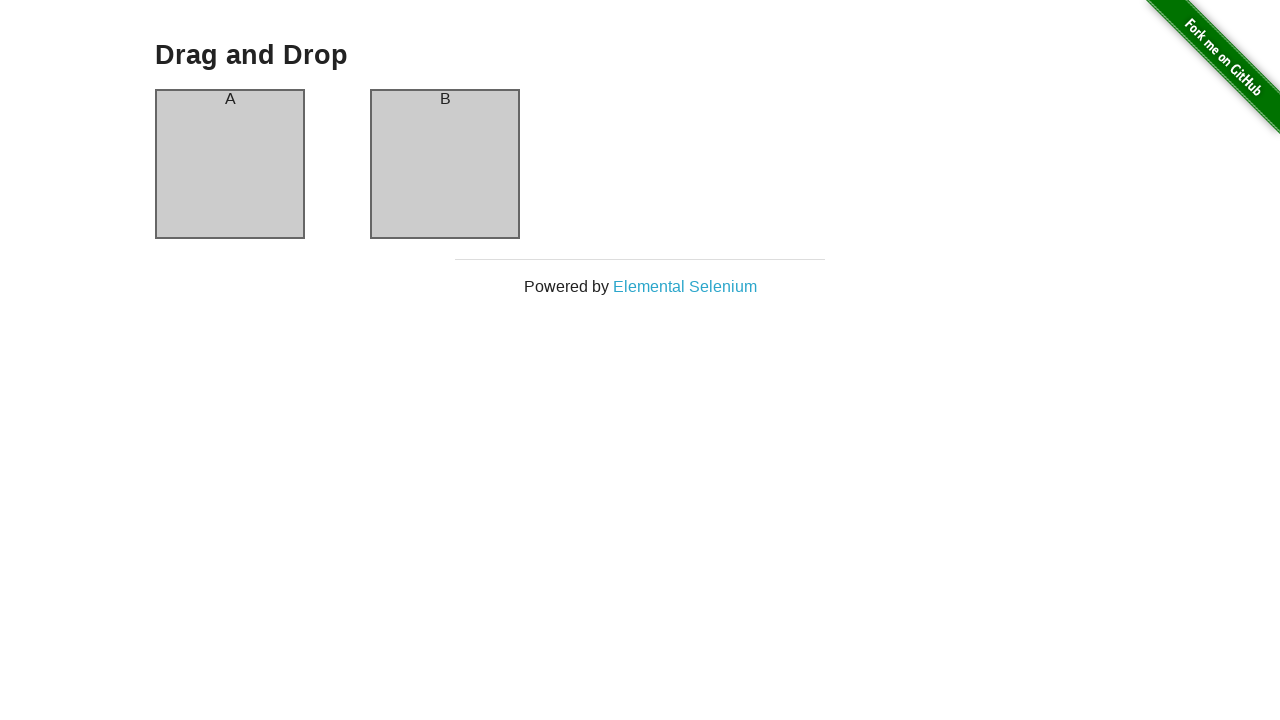

Waited for column A element to load
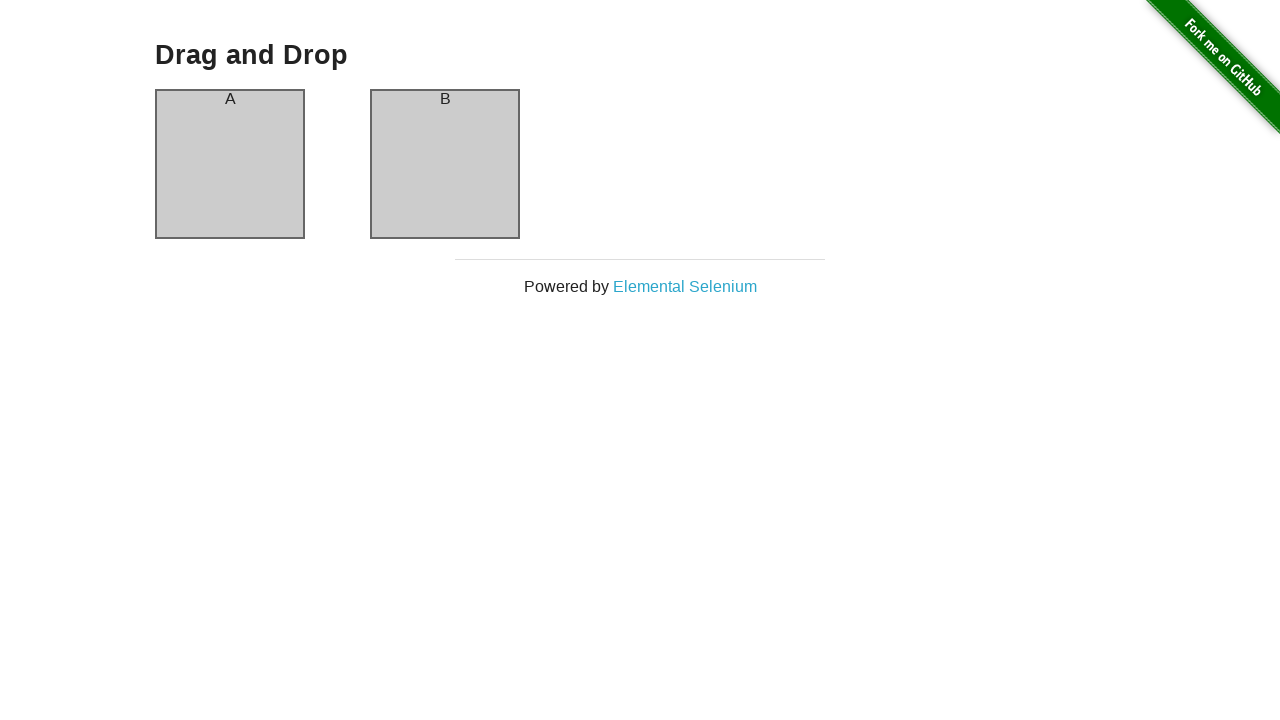

Executed JavaScript drag and drop simulation from column A to column B
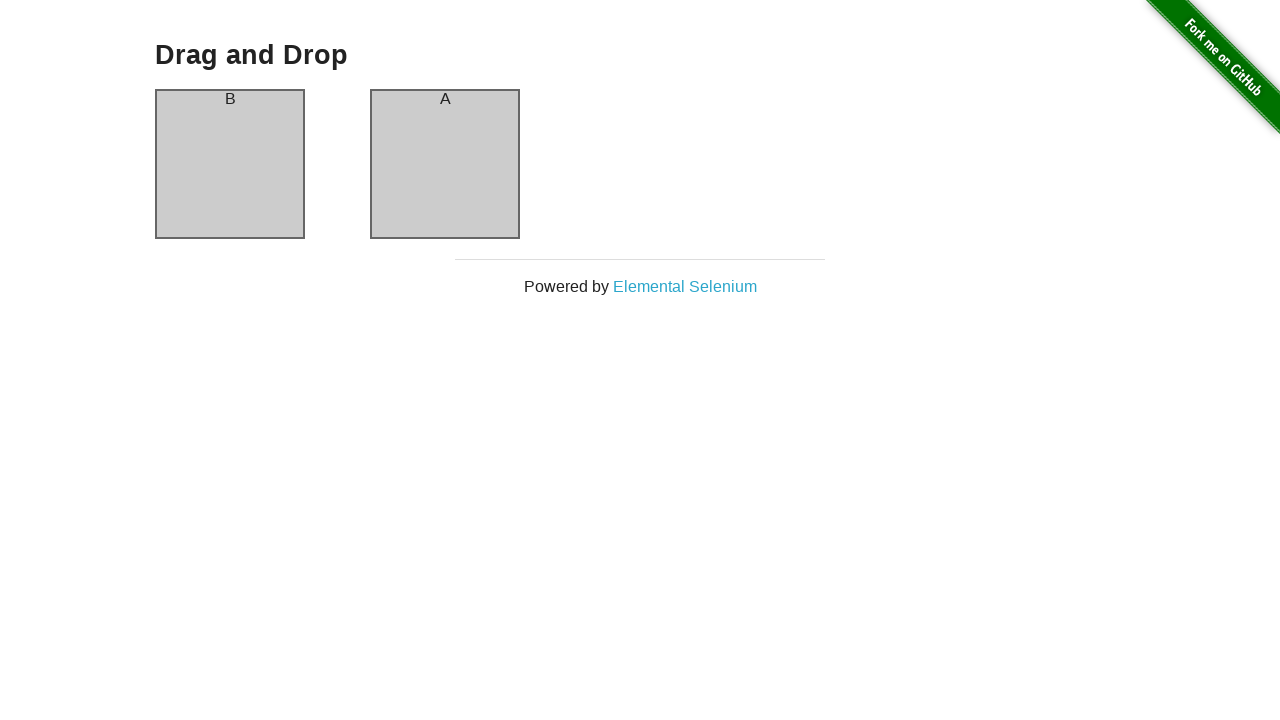

Verified that column A now displays header 'B' after drag and drop
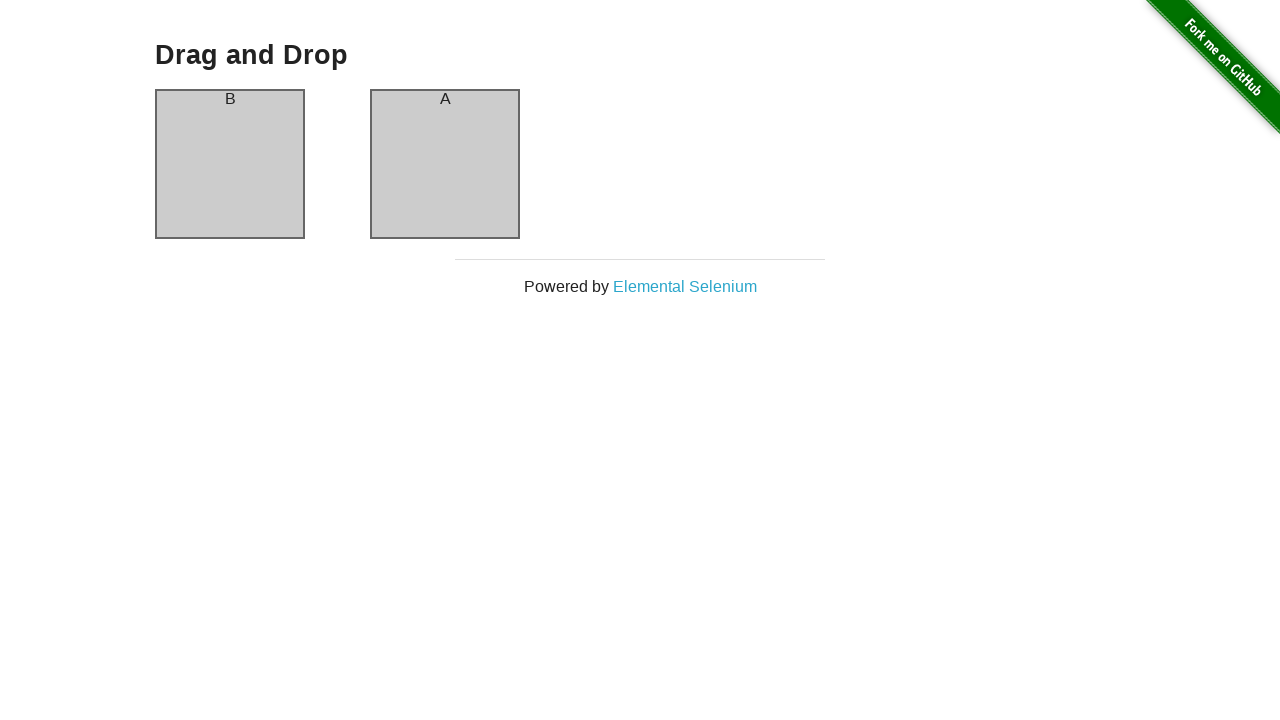

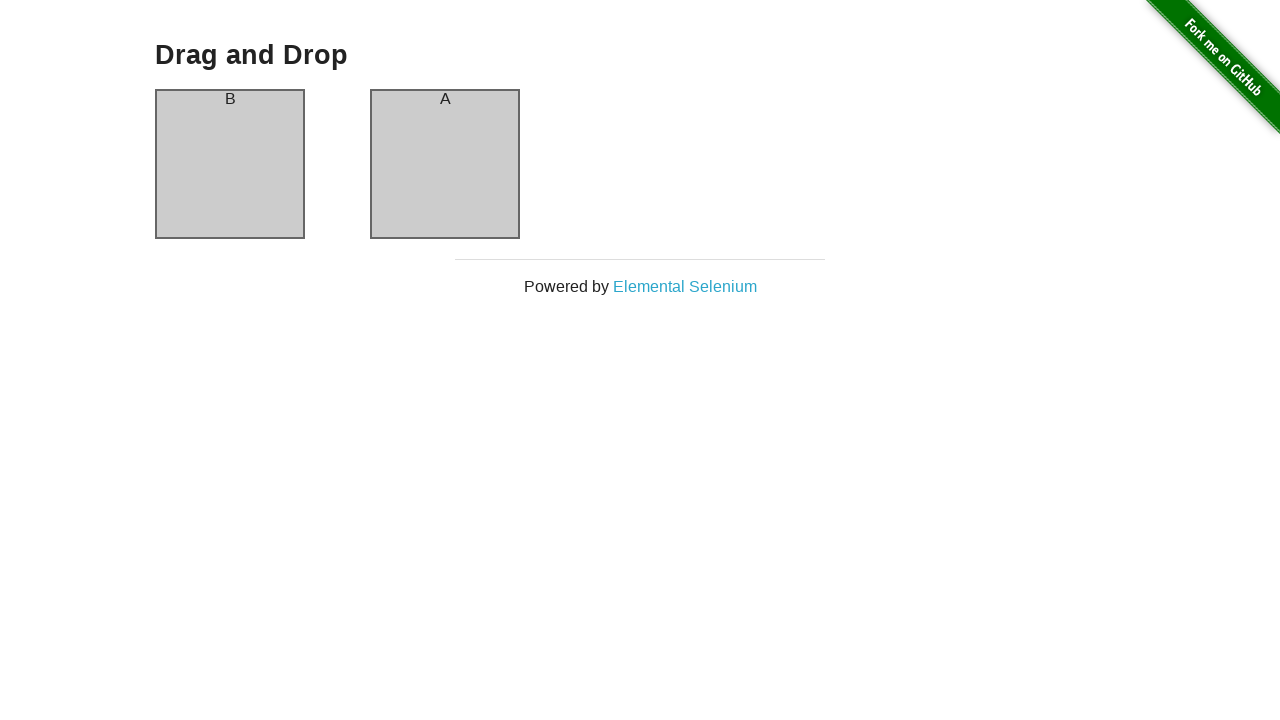